Tests input field functionality by entering numeric values into a number input field

Starting URL: https://the-internet.herokuapp.com/inputs

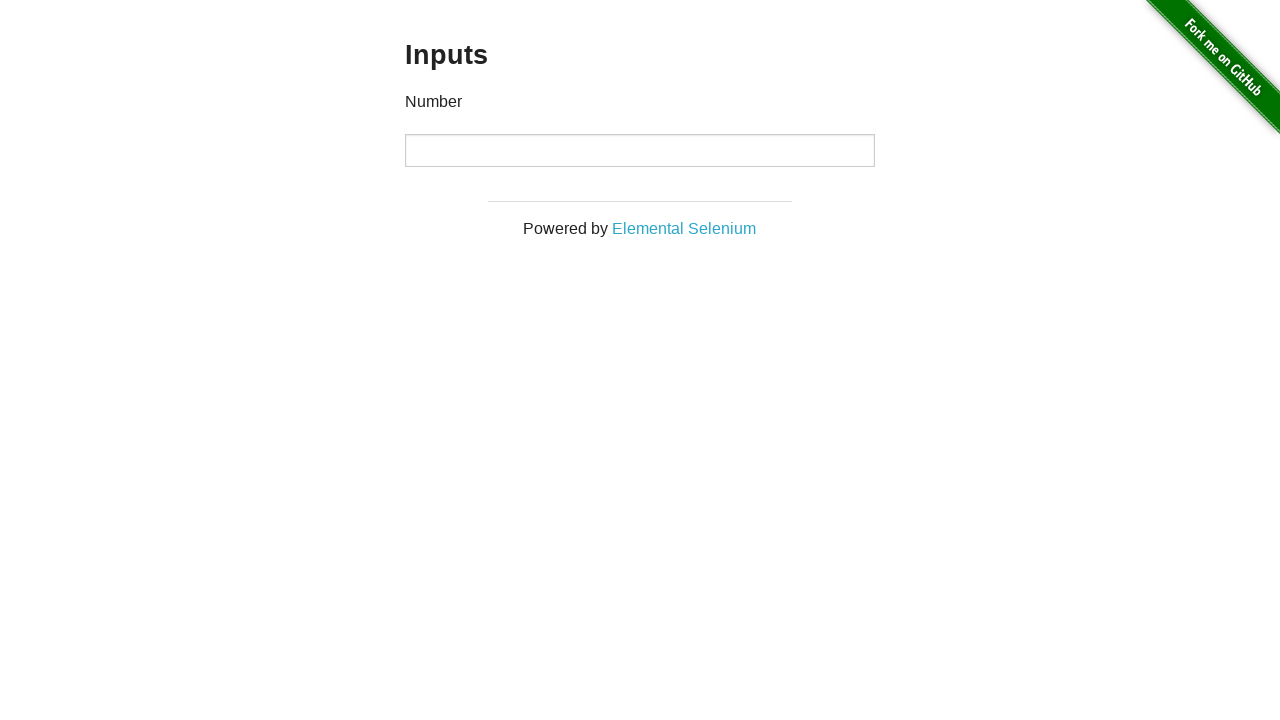

Entered numeric value '134' into the number input field on //input
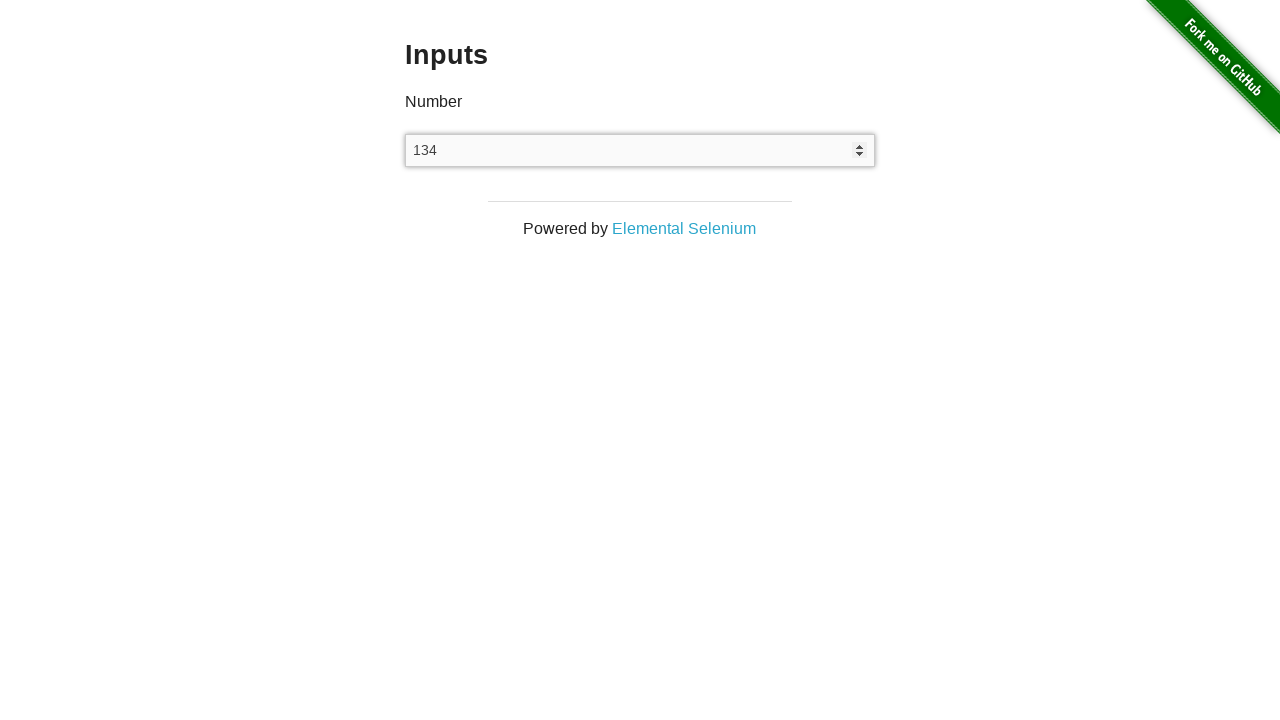

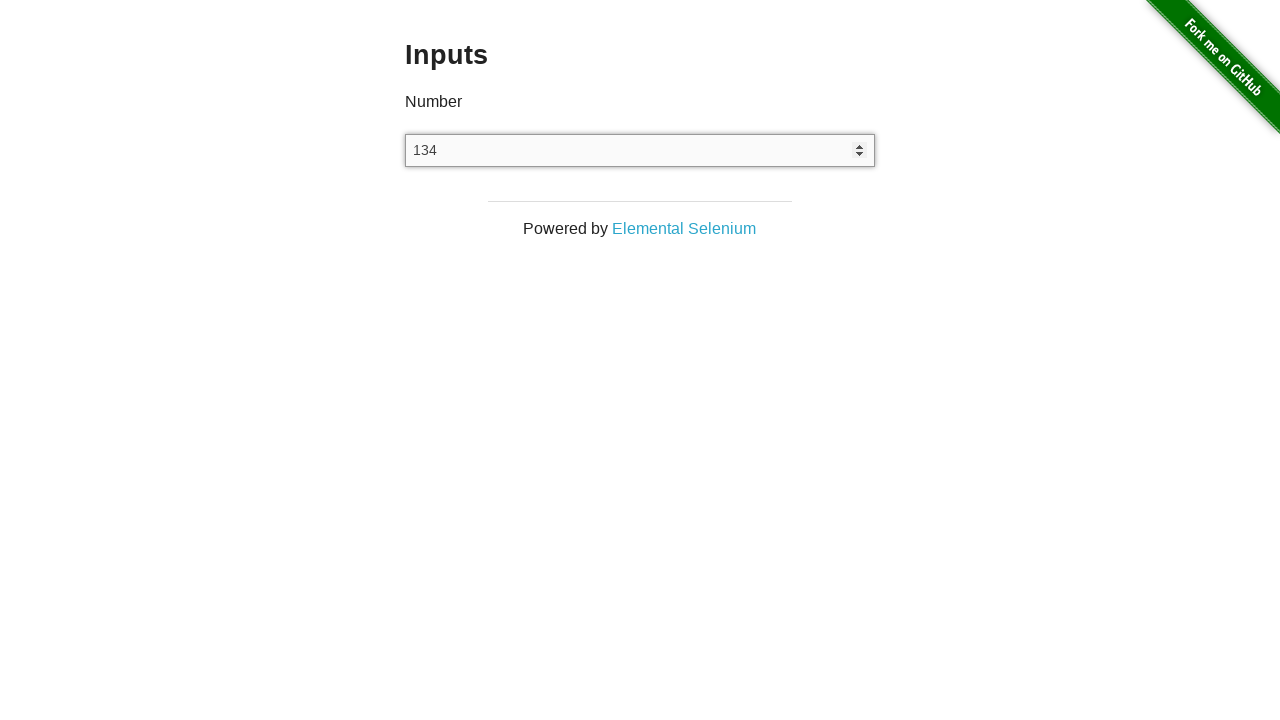